Tests dropdown selection functionality on the OrangeHRM 30-day trial signup page by selecting a country from the dropdown menu.

Starting URL: https://www.orangehrm.com/orangehrm-30-day-trial

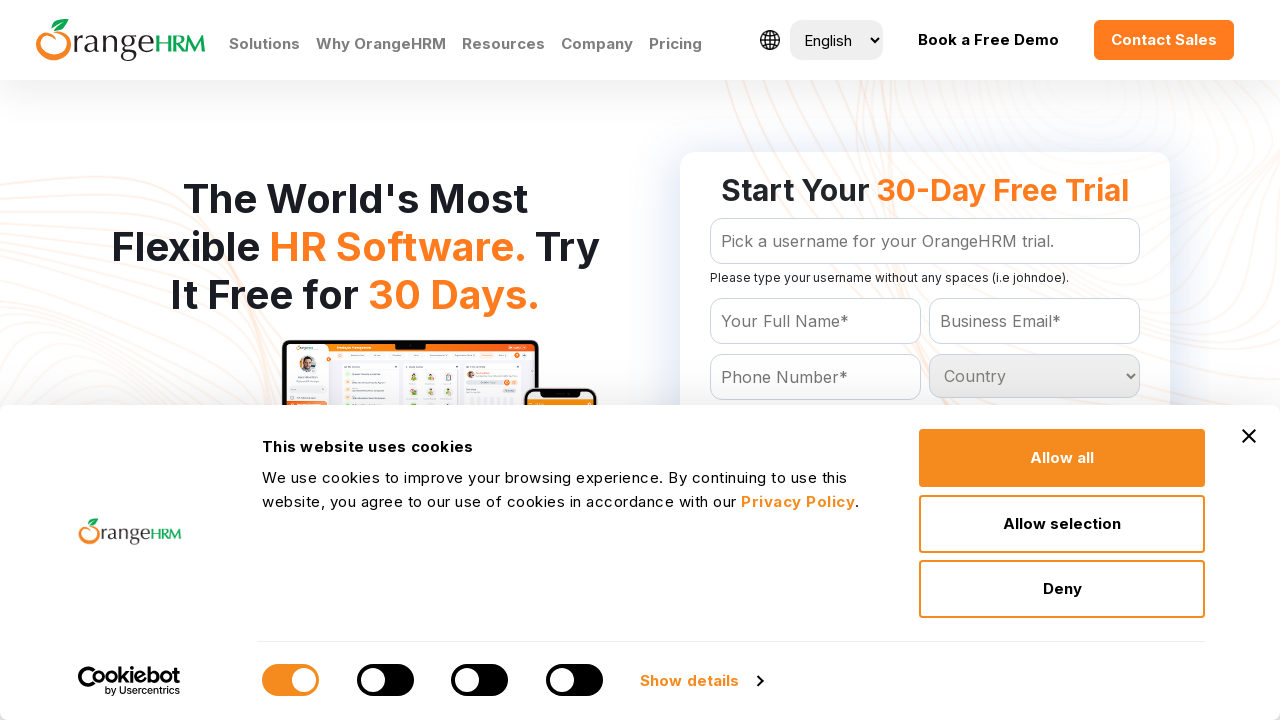

Country dropdown became visible
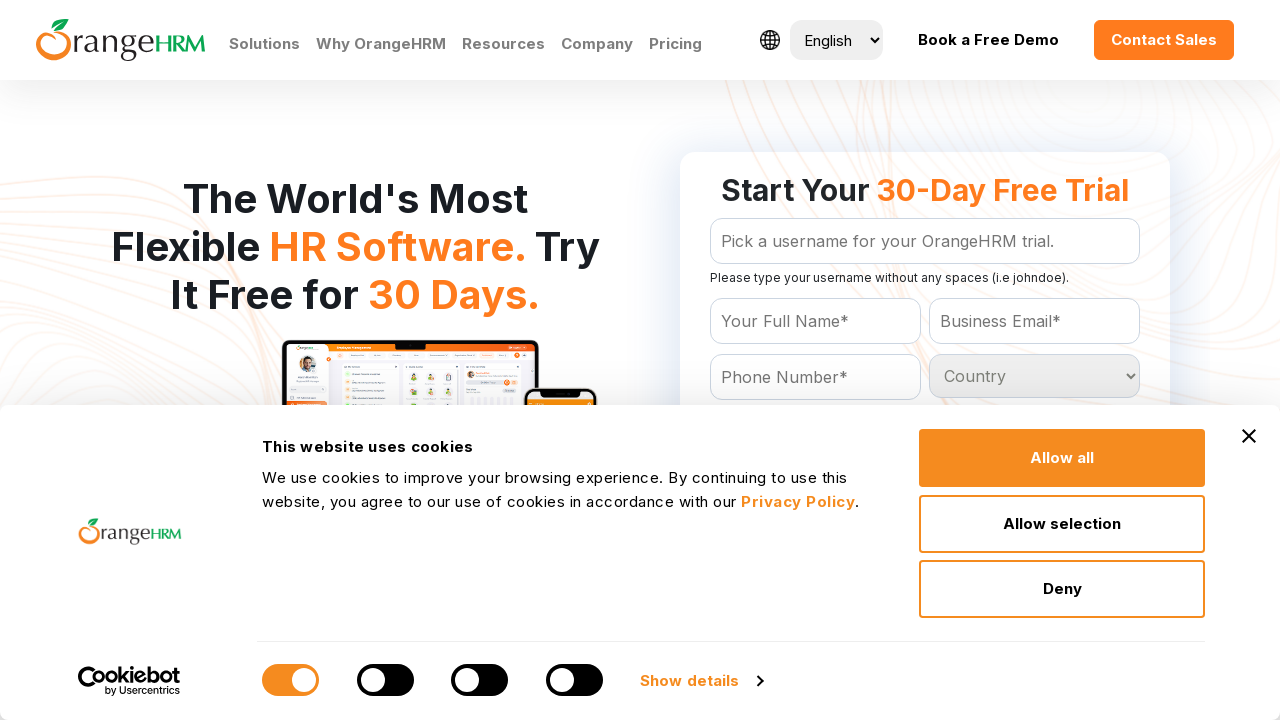

Selected 'Argentina' from the country dropdown on select#Form_getForm_Country
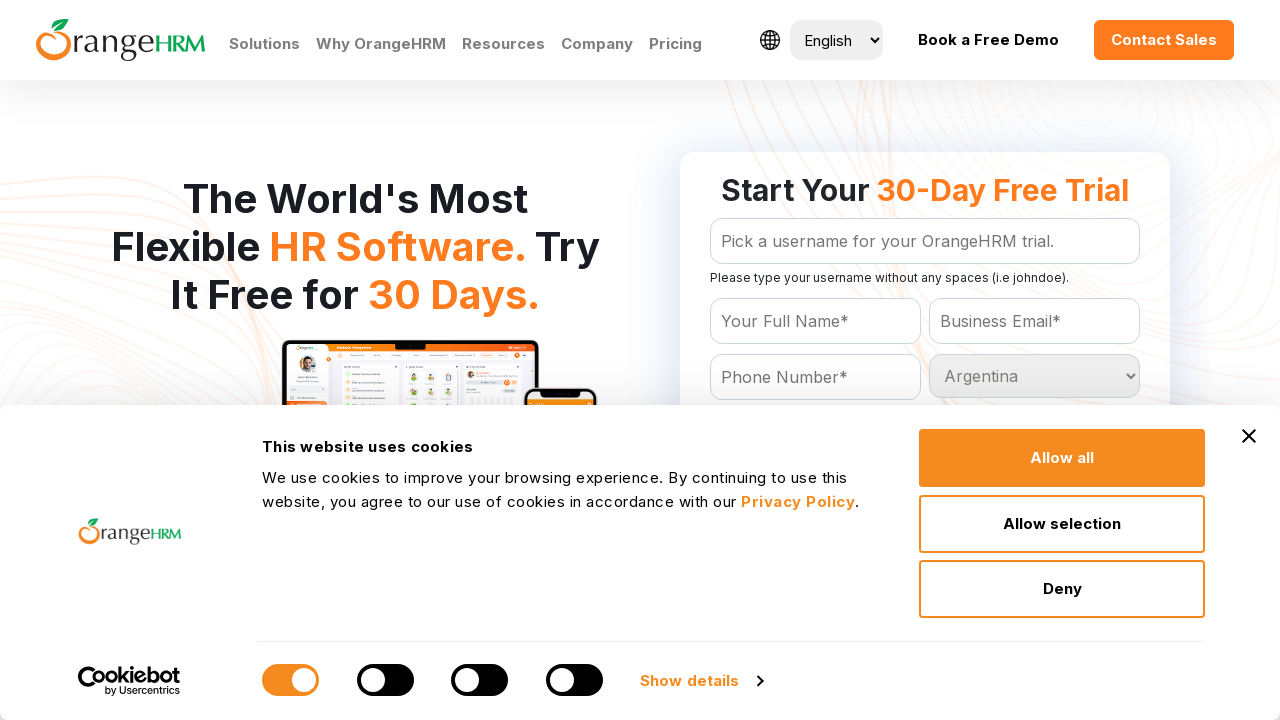

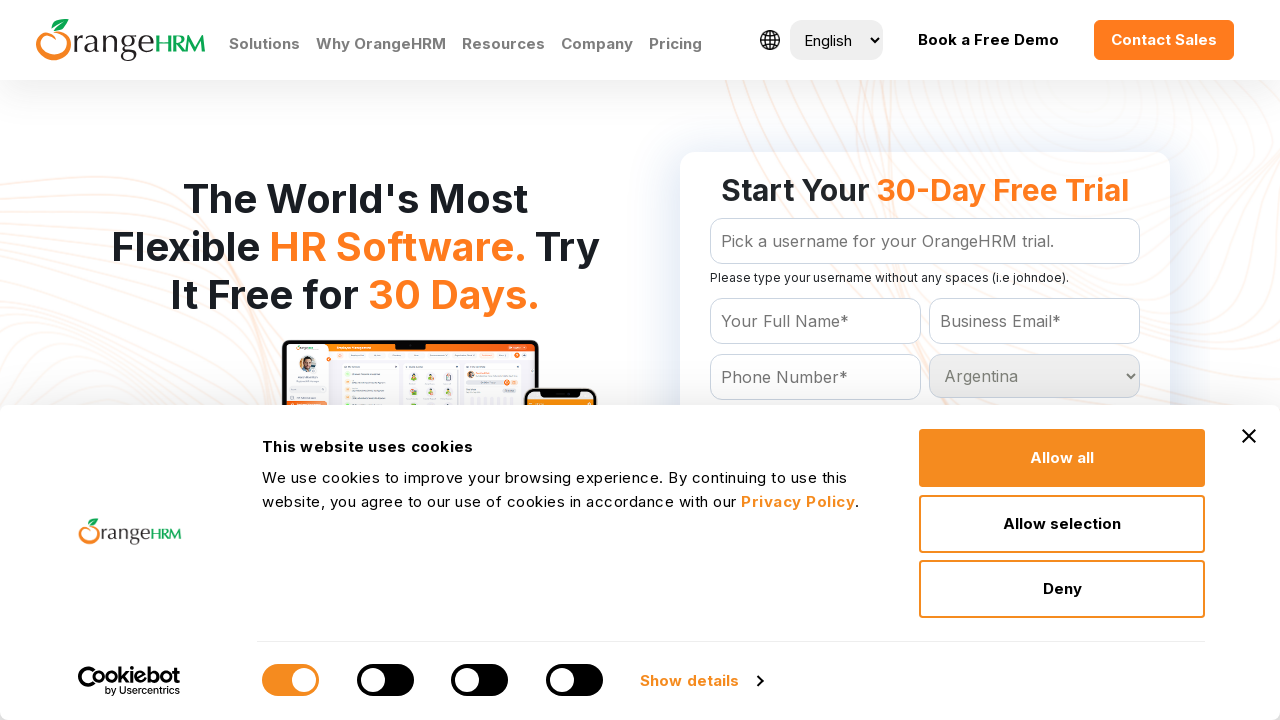